Tests login with invalid username and verifies the error message is displayed

Starting URL: http://the-internet.herokuapp.com/login

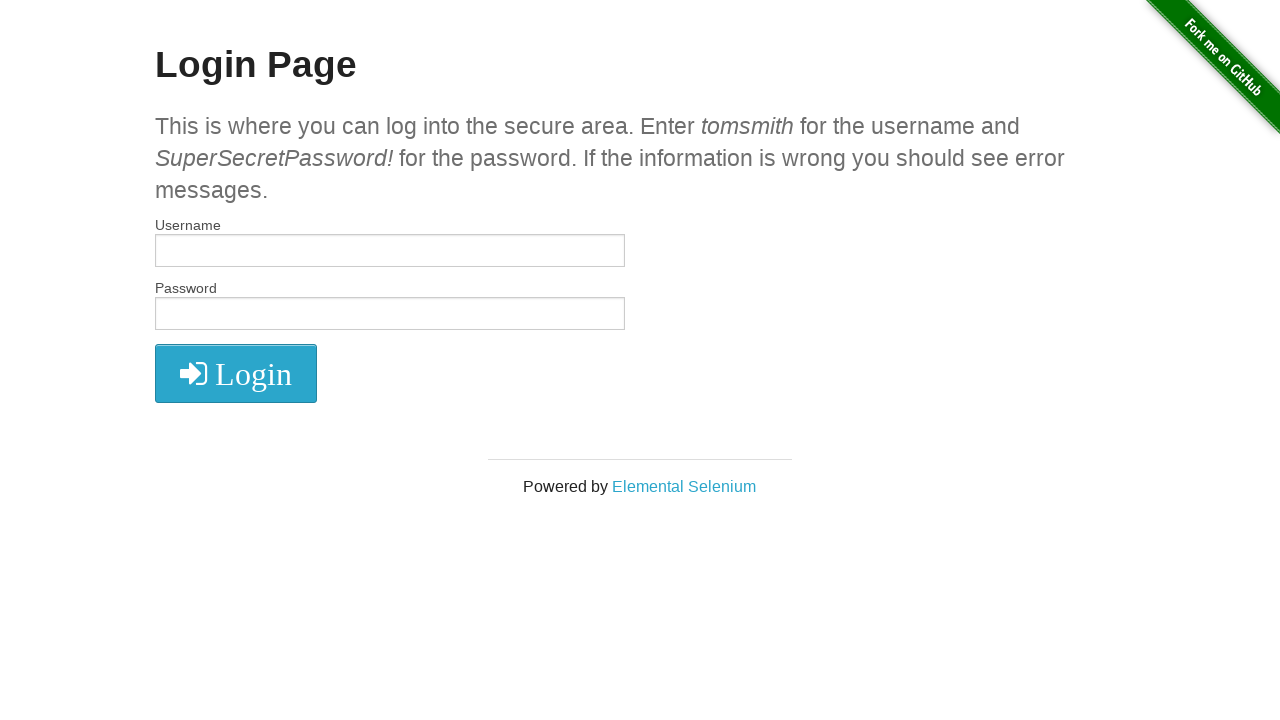

Filled username field with invalid username 'tomsmith1' on #username
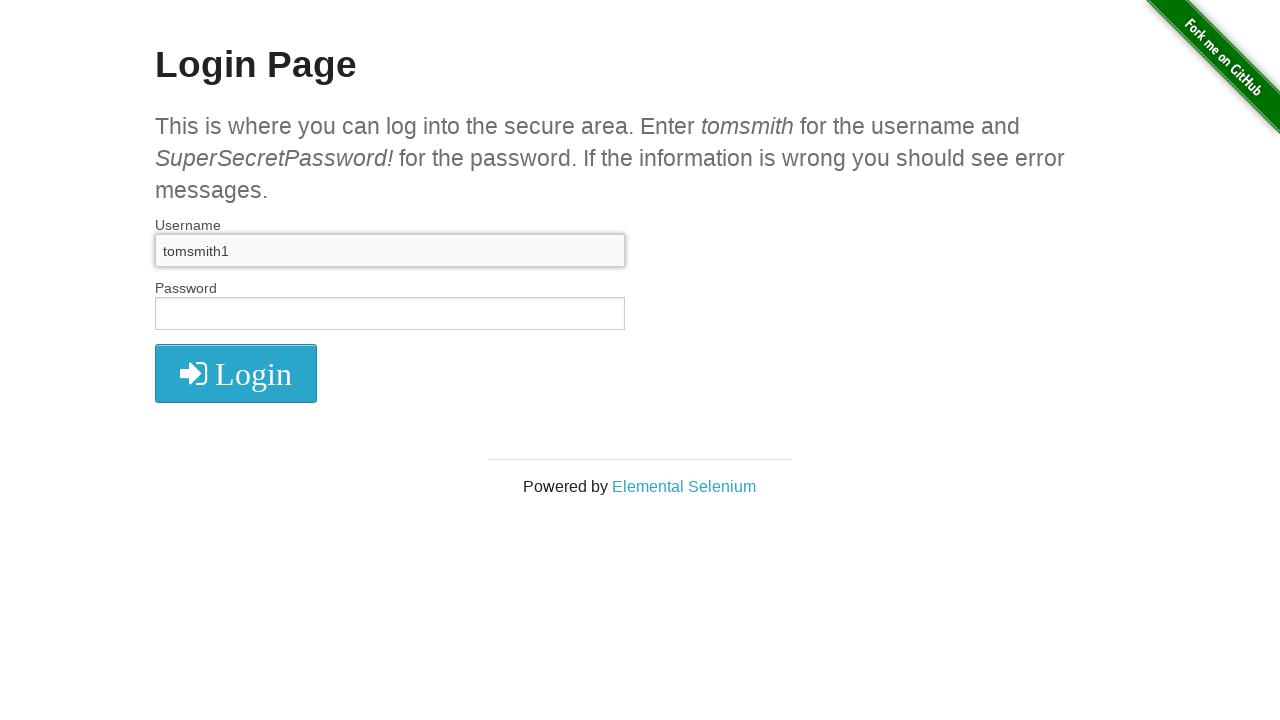

Filled password field with 'SuperSecretPassword!' on input[name='password']
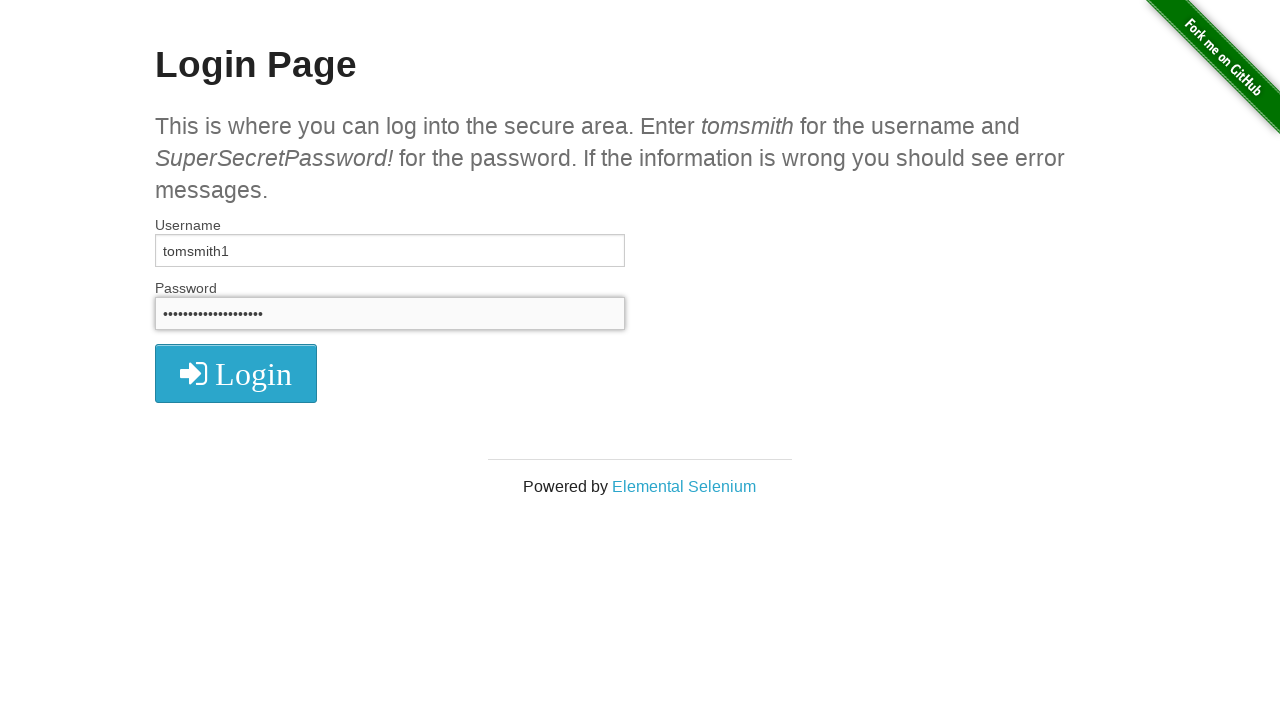

Clicked login button at (236, 373) on .radius
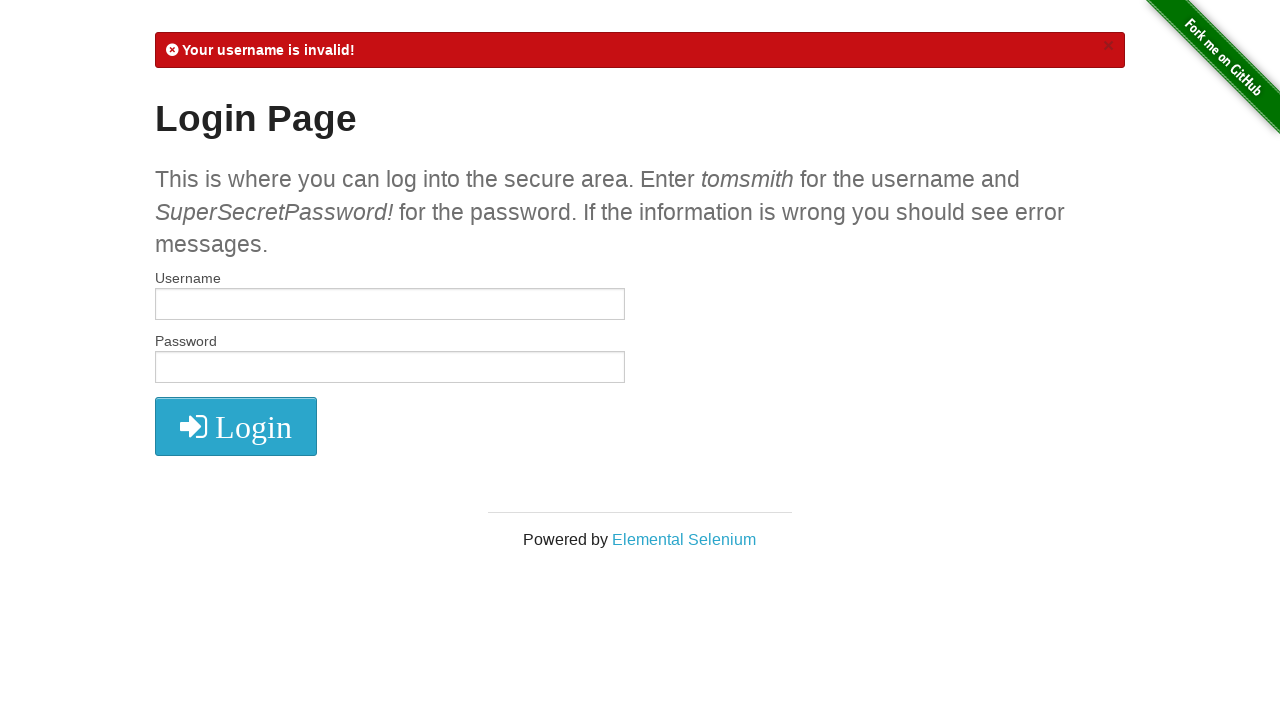

Verified error message 'Your username is invalid!' is displayed
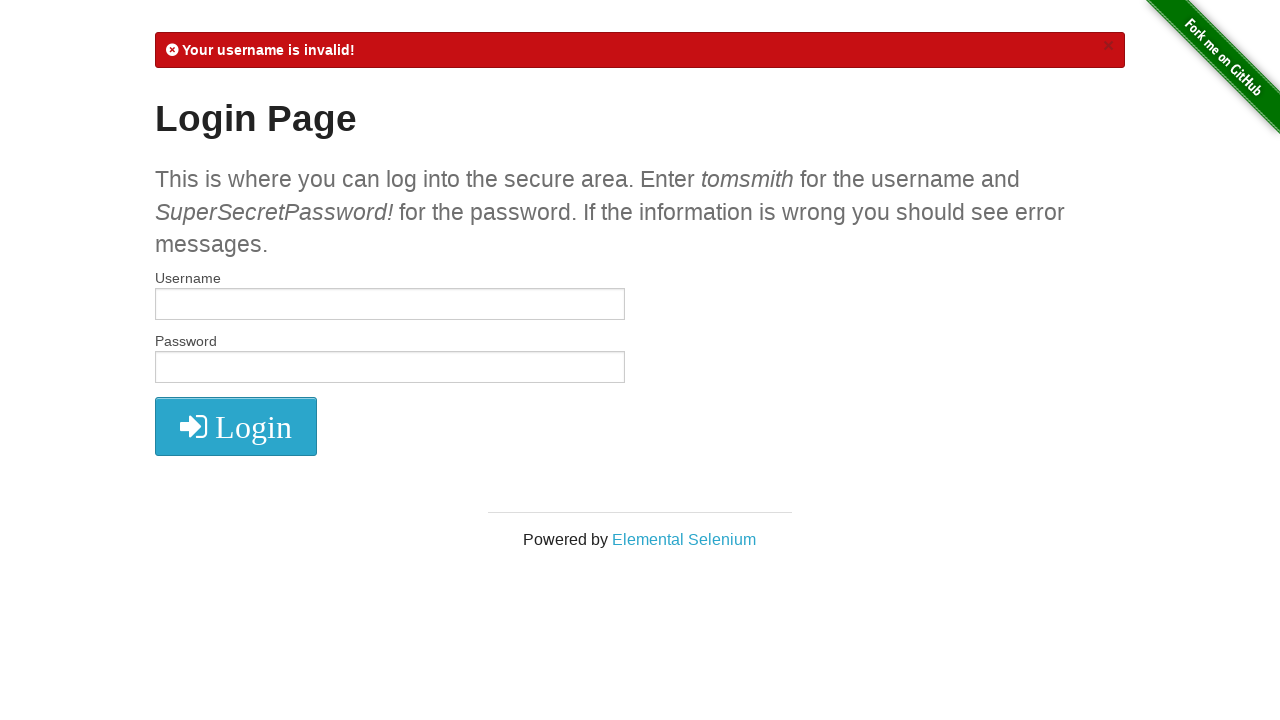

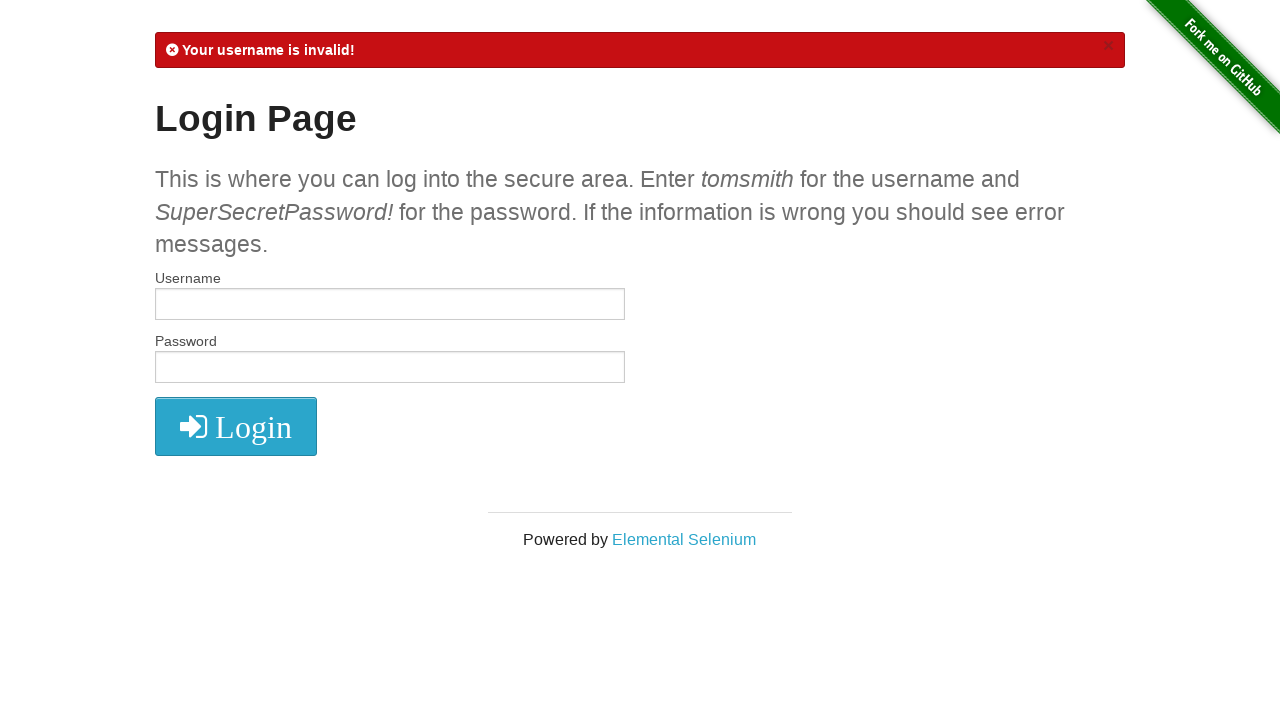